Navigates to a WebGL shaders random example page and verifies it loads successfully

Starting URL: https://webgl-shaders.com/random-example.html

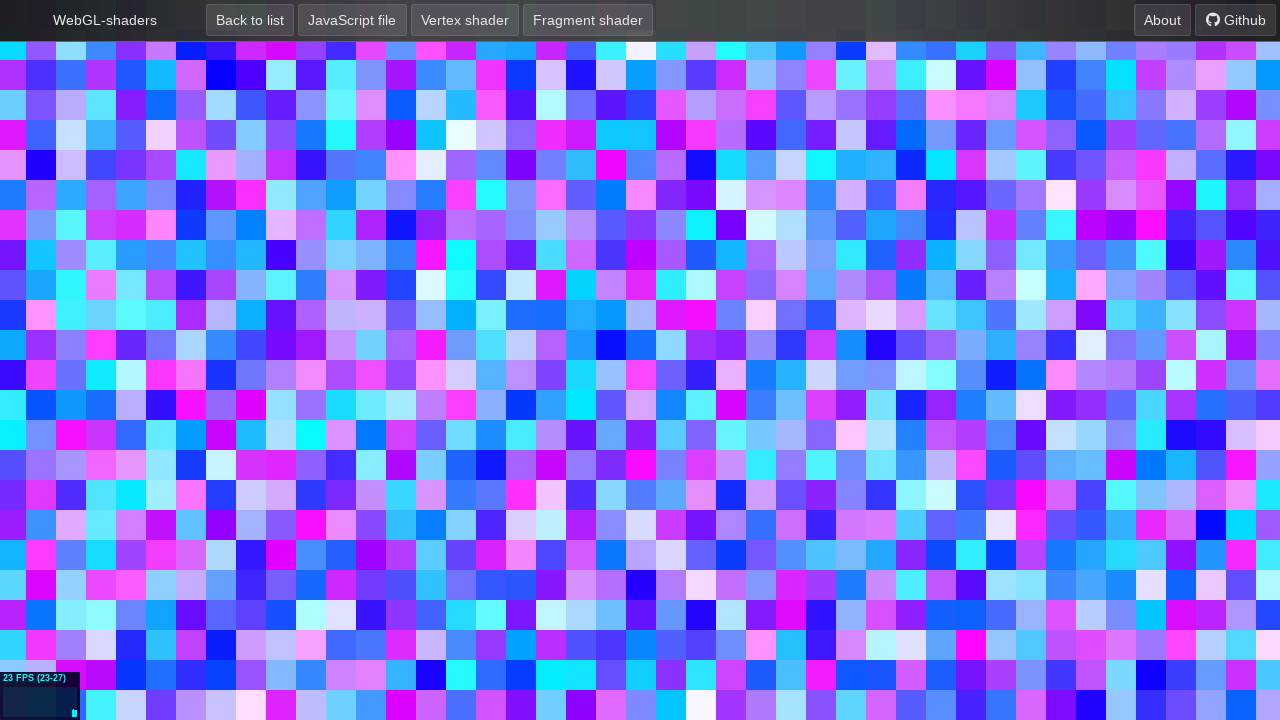

Navigated to WebGL shaders random example page
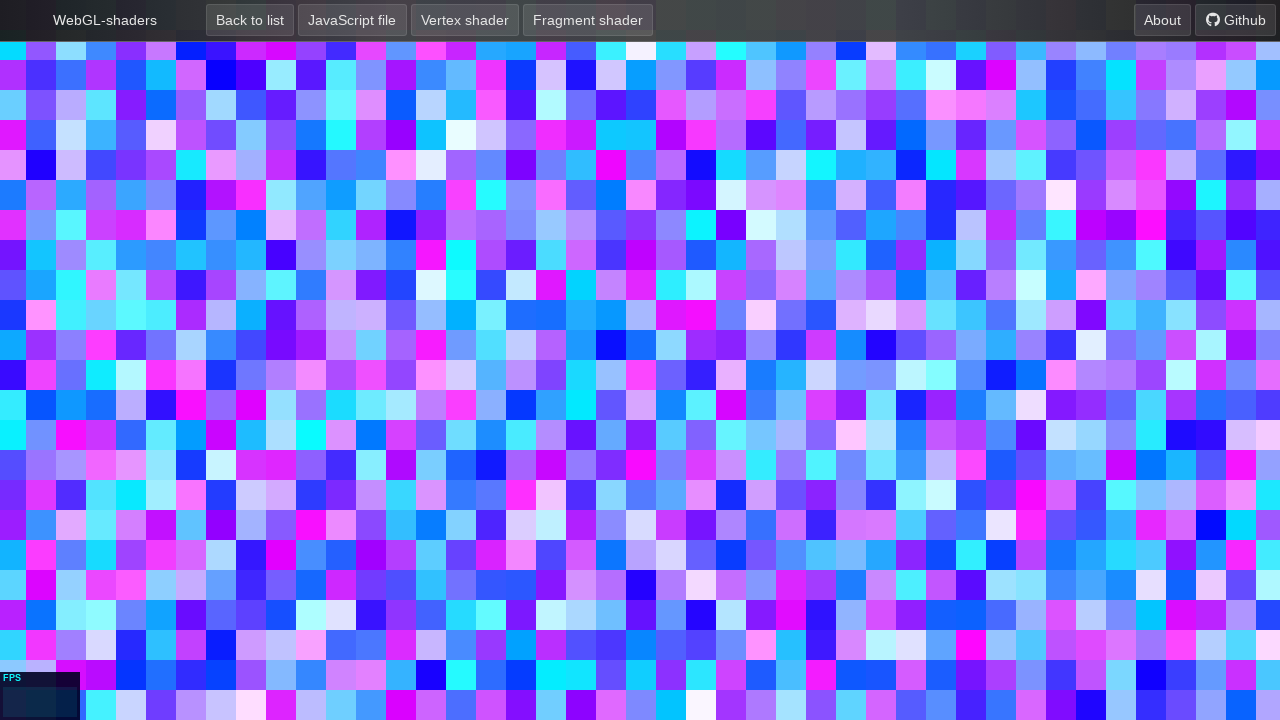

Page DOM content loaded successfully
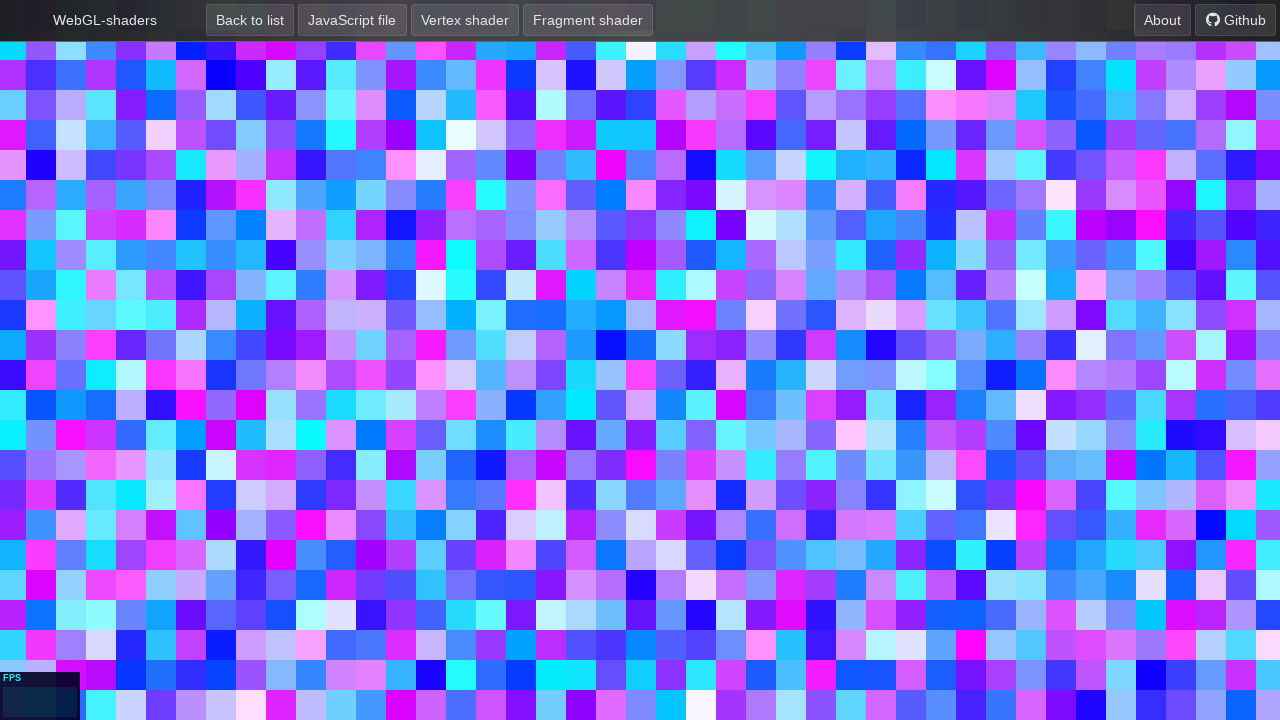

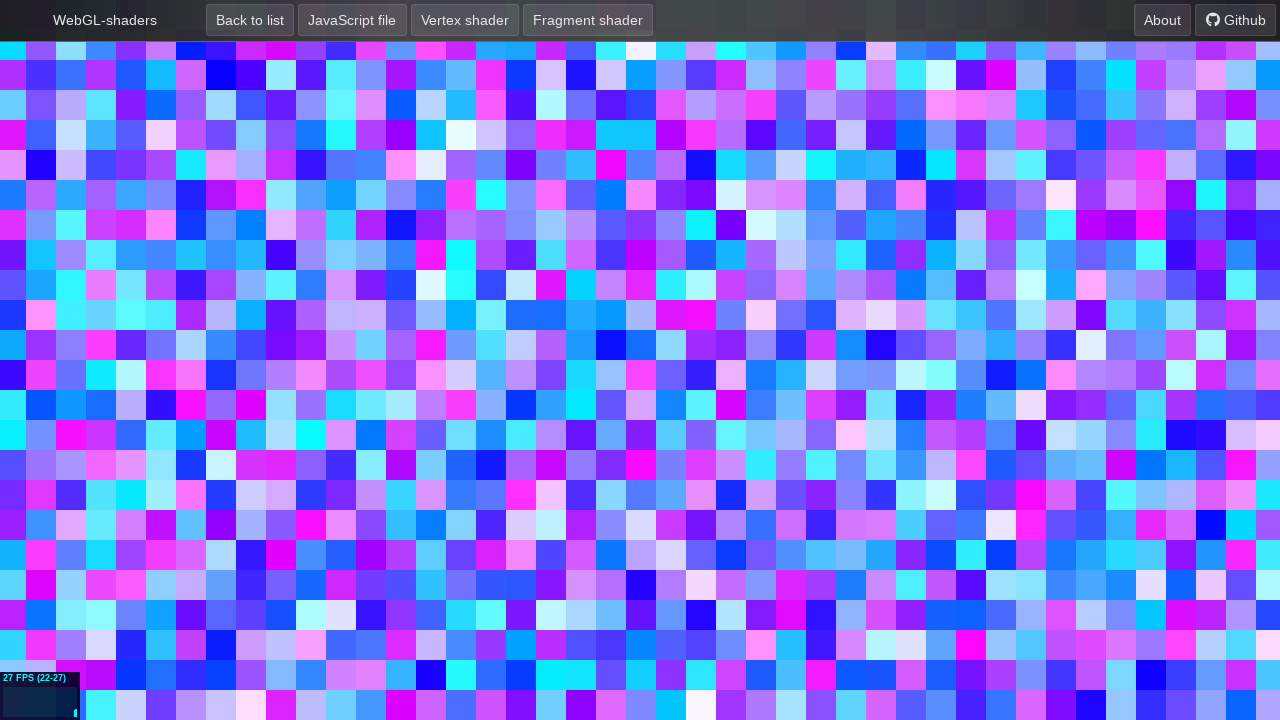